Tests form submission by filling out various fields including name, gender, date of birth, address, email, password, company, and comment fields, then submitting the form

Starting URL: https://katalon-test.s3.amazonaws.com/demo-aut/dist/html/form.html

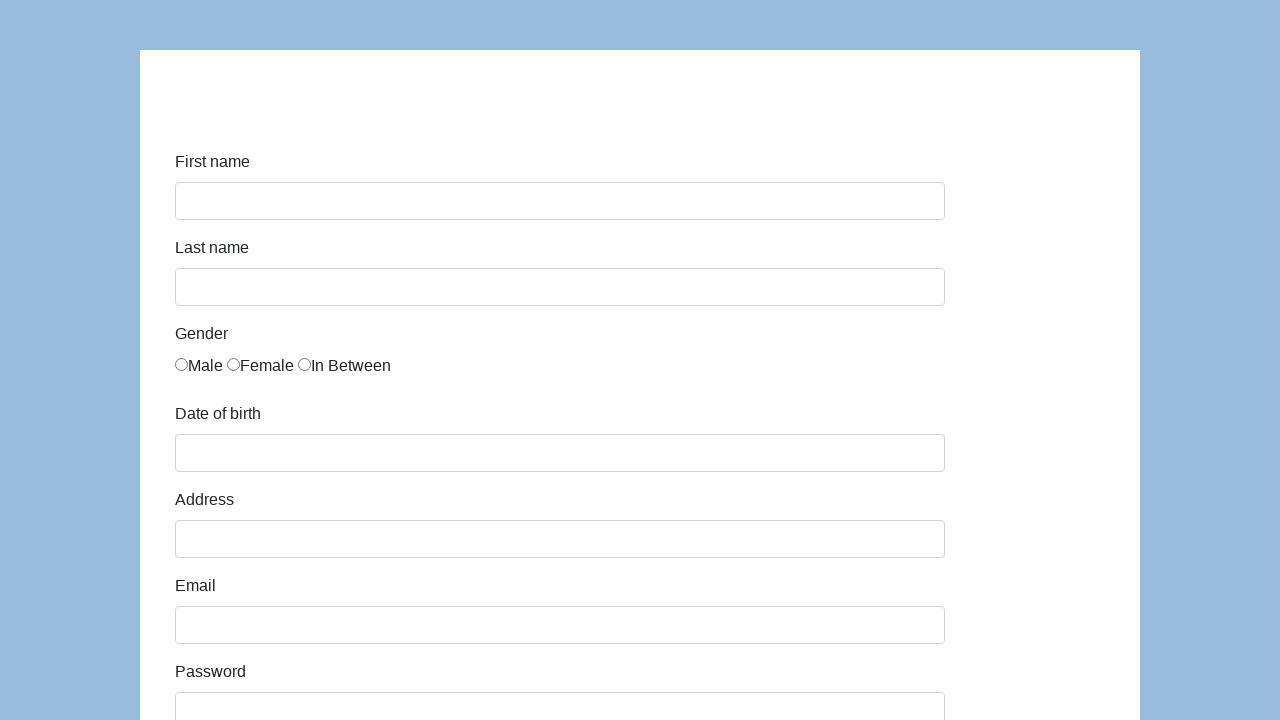

Filled first name field with 'Karol' on #first-name
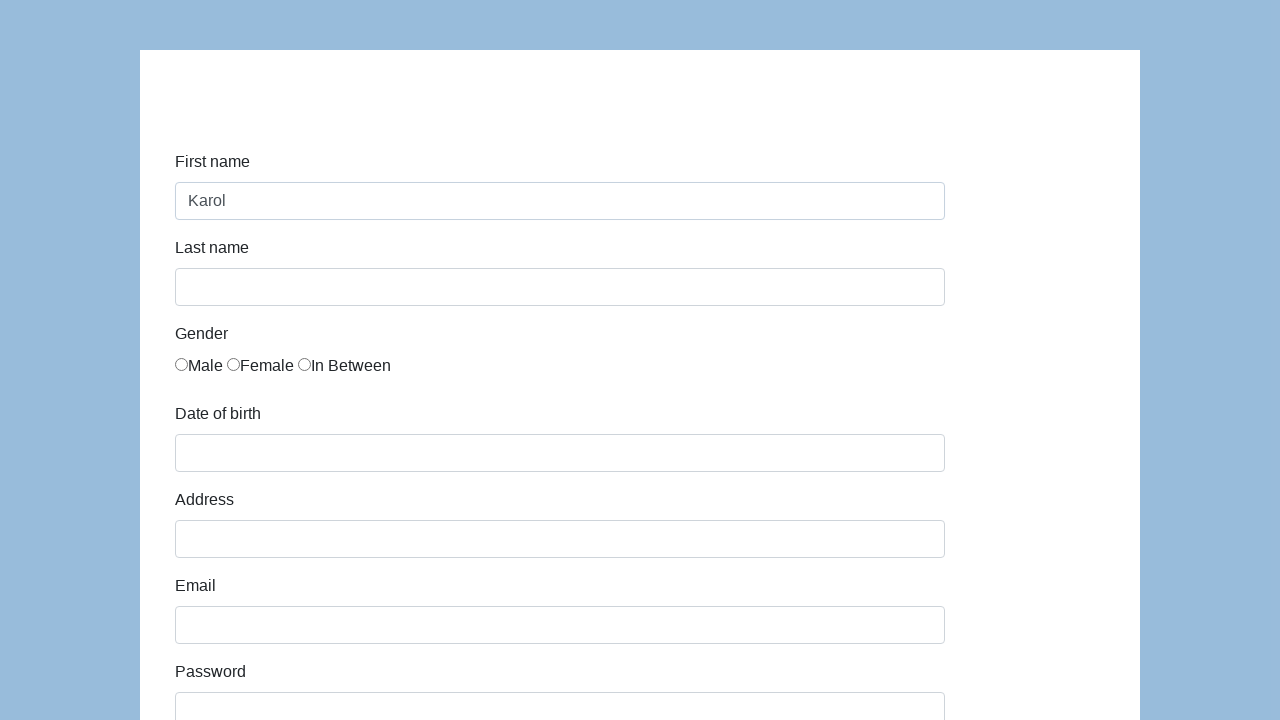

Filled last name field with 'Kowalski' on #last-name
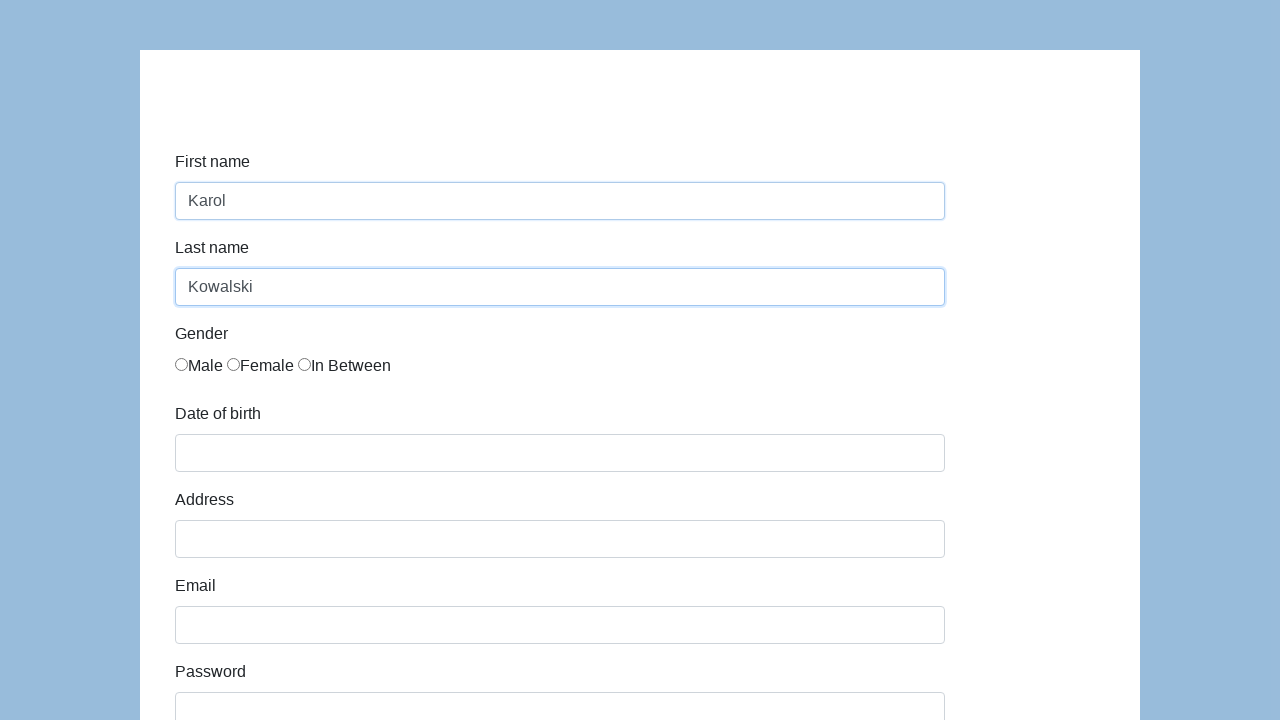

Selected gender radio button (first option) at (199, 366) on .radio-inline:first-child
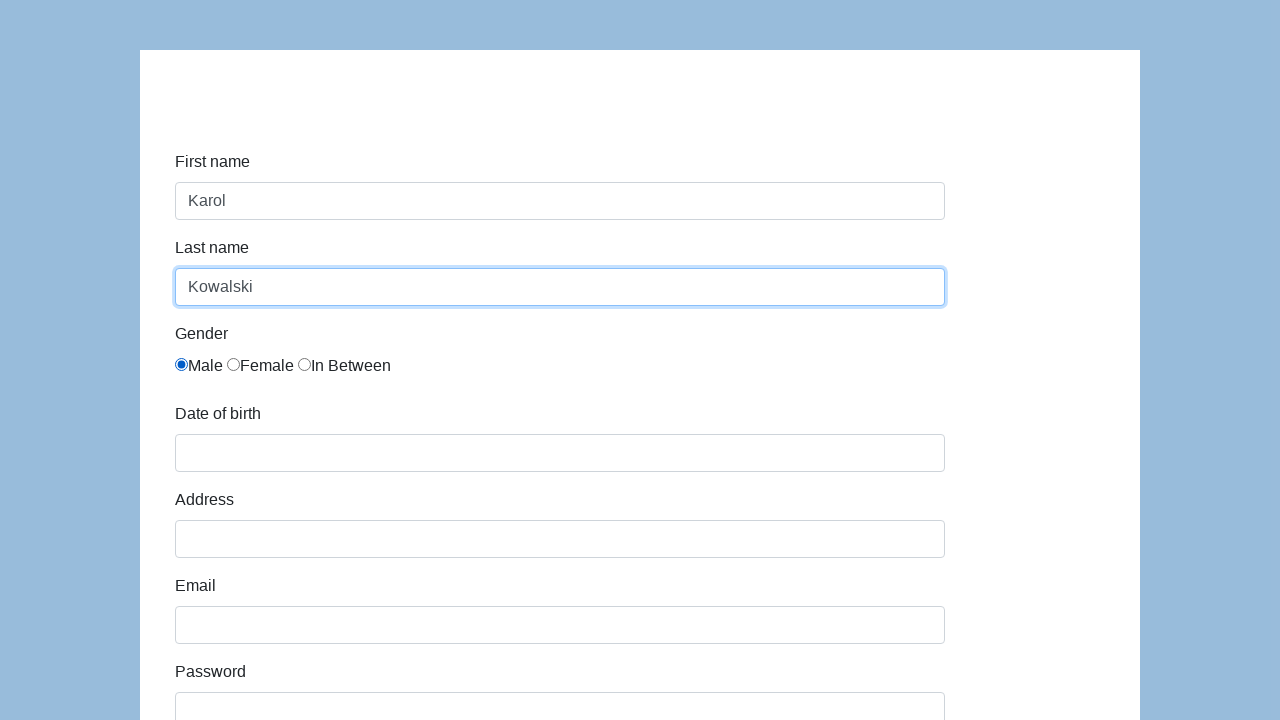

Filled date of birth field with '05/22/2010' on #dob
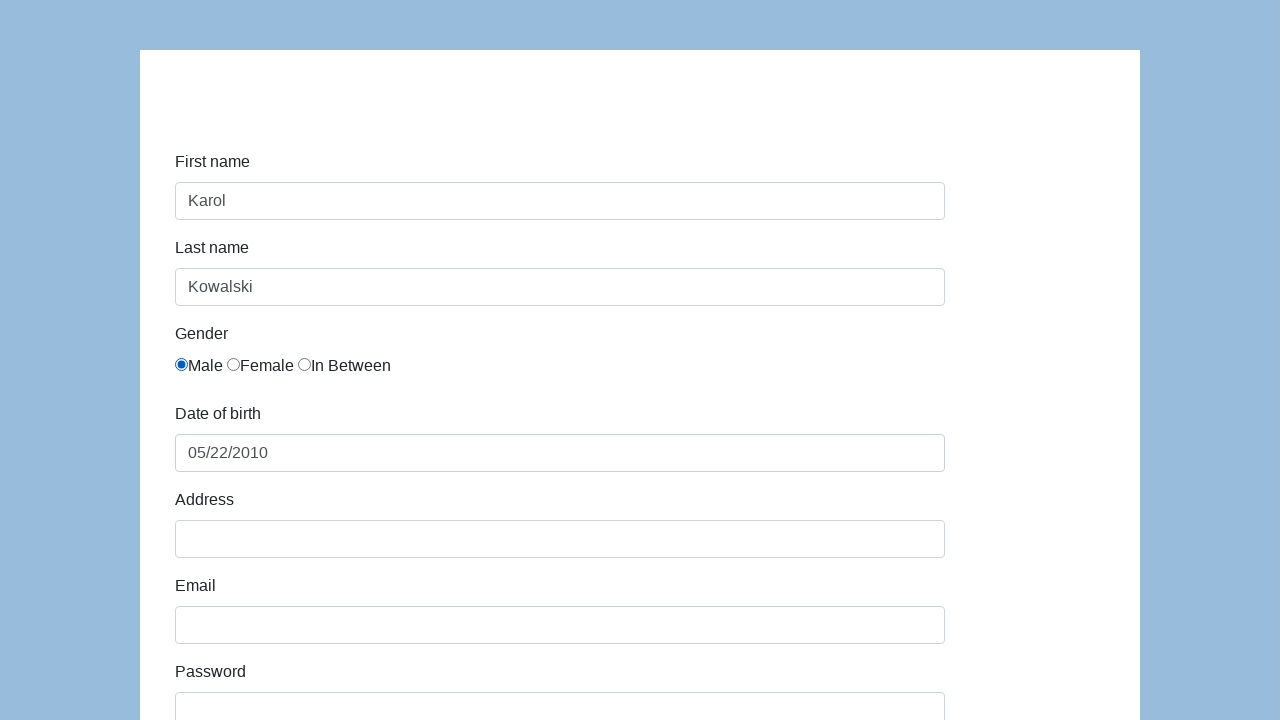

Filled address field with 'Prosta 51' on #address
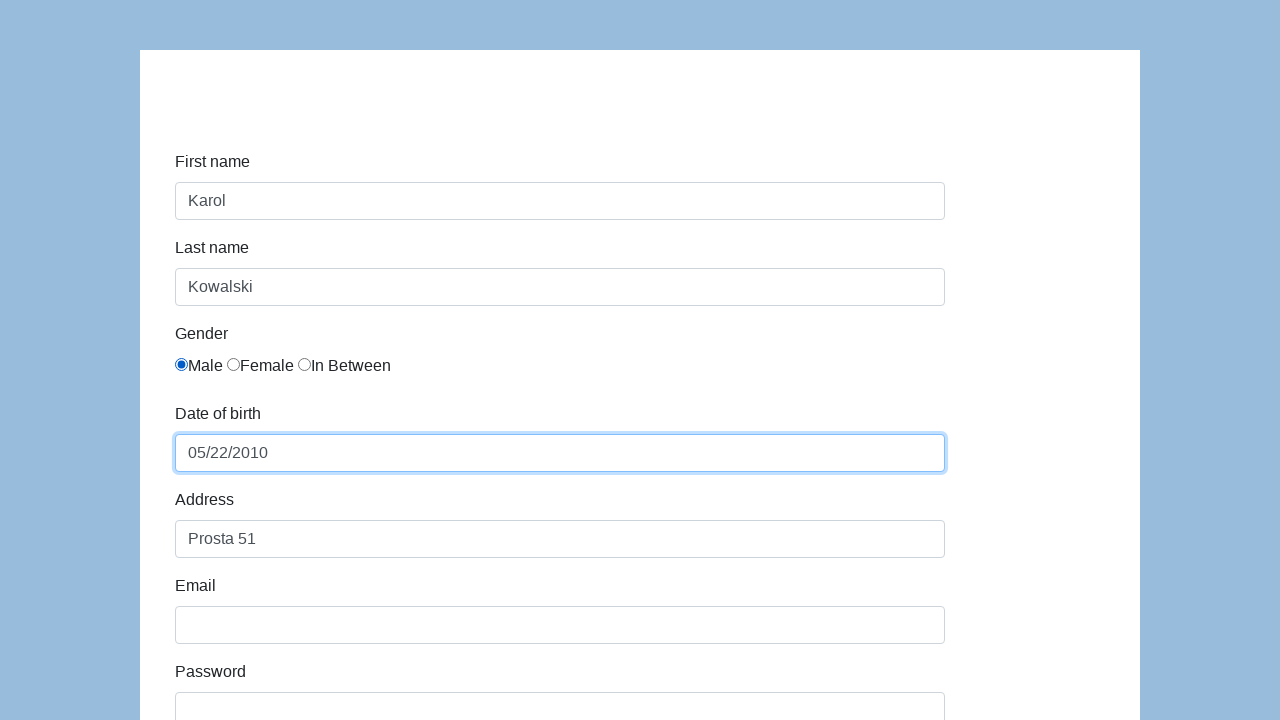

Filled email field with 'karol.kowalski@mailinator.com' on #email
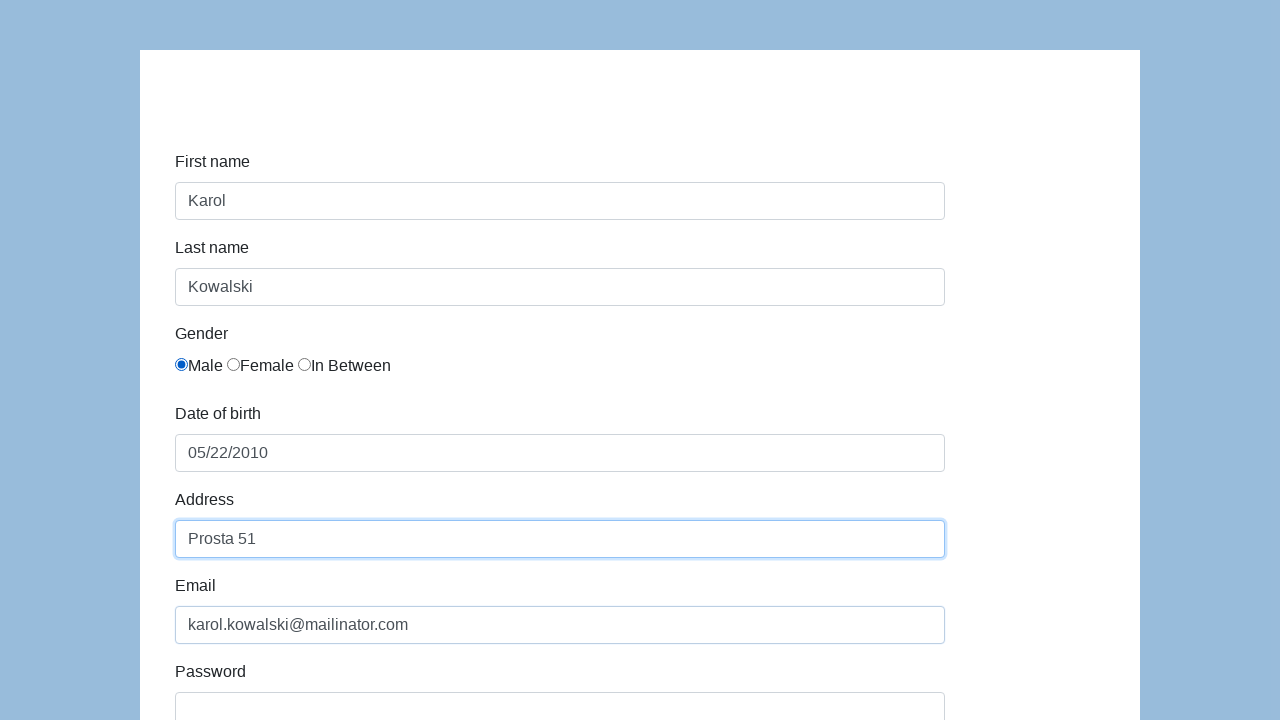

Filled password field with 'Pass123' on #password
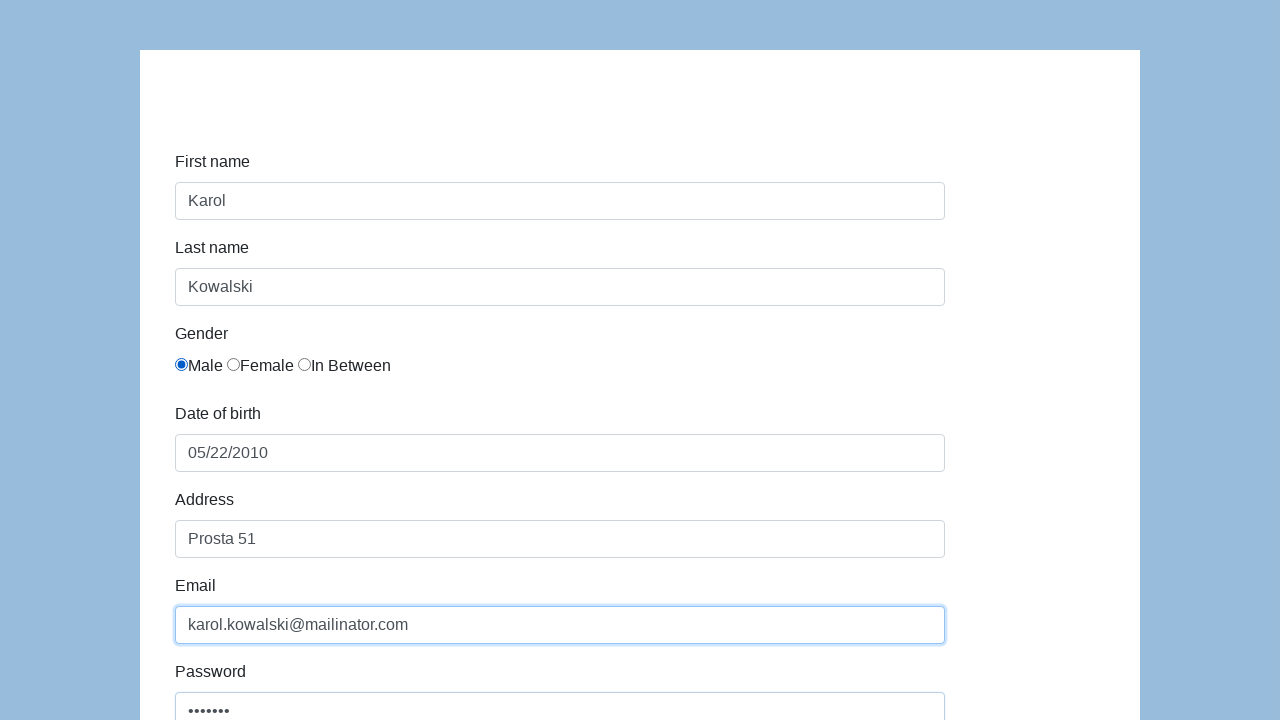

Filled company field with 'Coders Lab' on #company
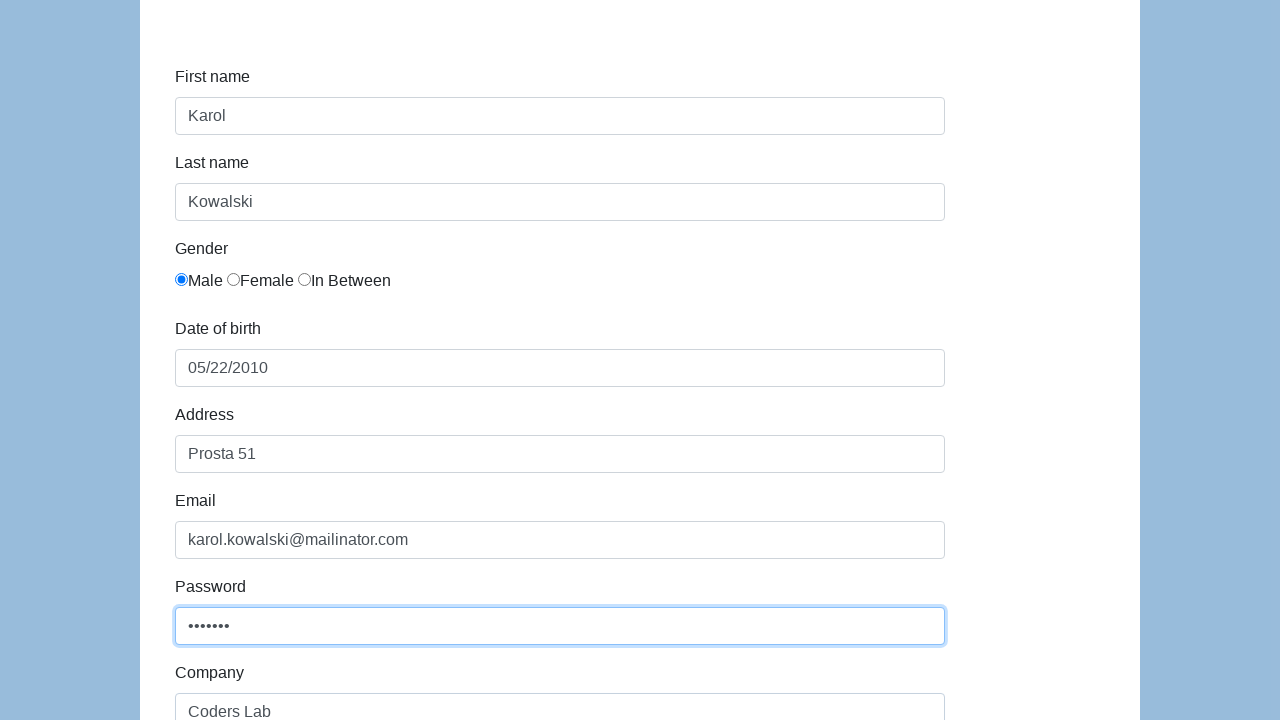

Filled comment field with 'To mój pierwszy automat testowy' on #comment
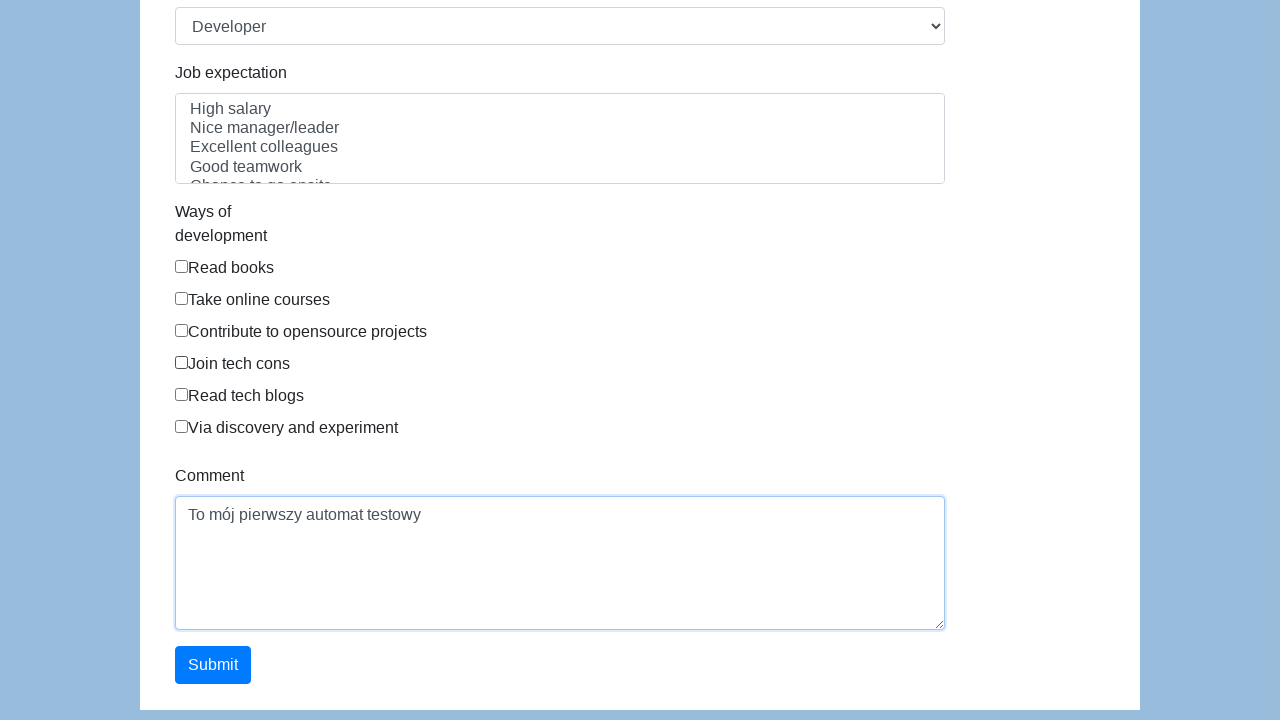

Clicked submit button to submit the form at (213, 665) on #submit
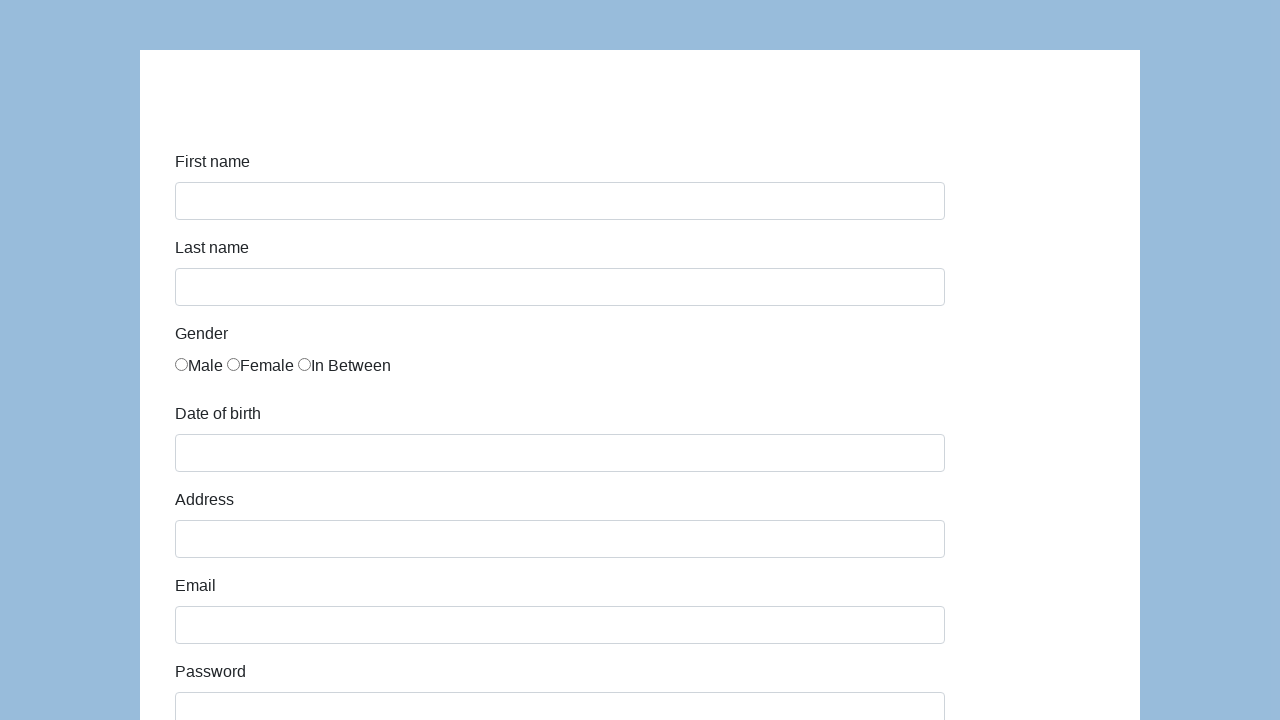

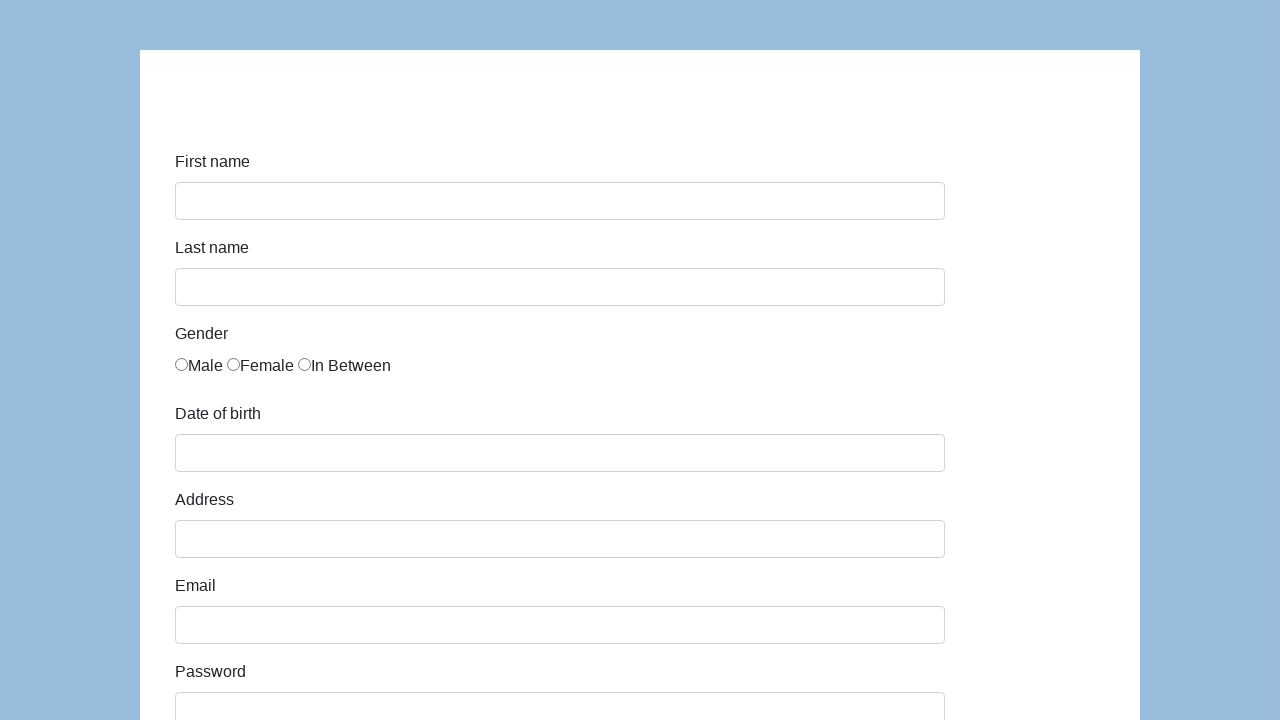